Tests the Python.org search functionality by searching for "pycon" and verifying that search results are returned.

Starting URL: http://www.python.org

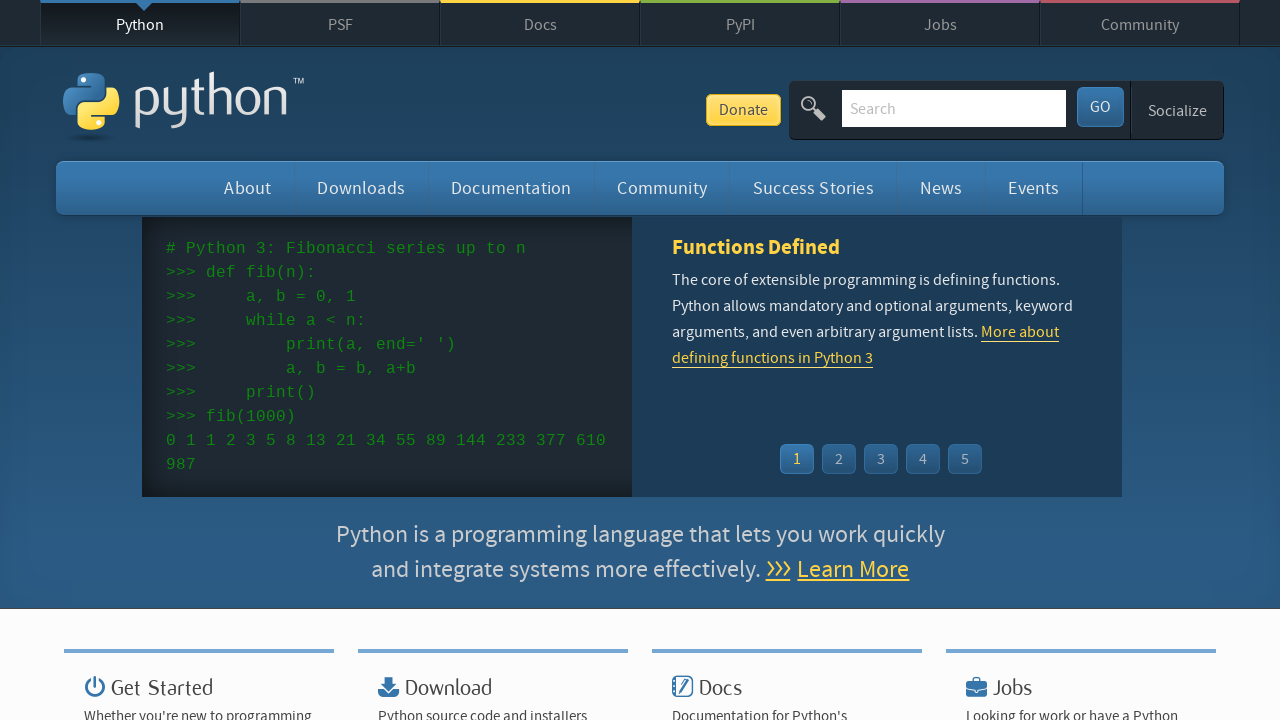

Verified 'Python' in page title
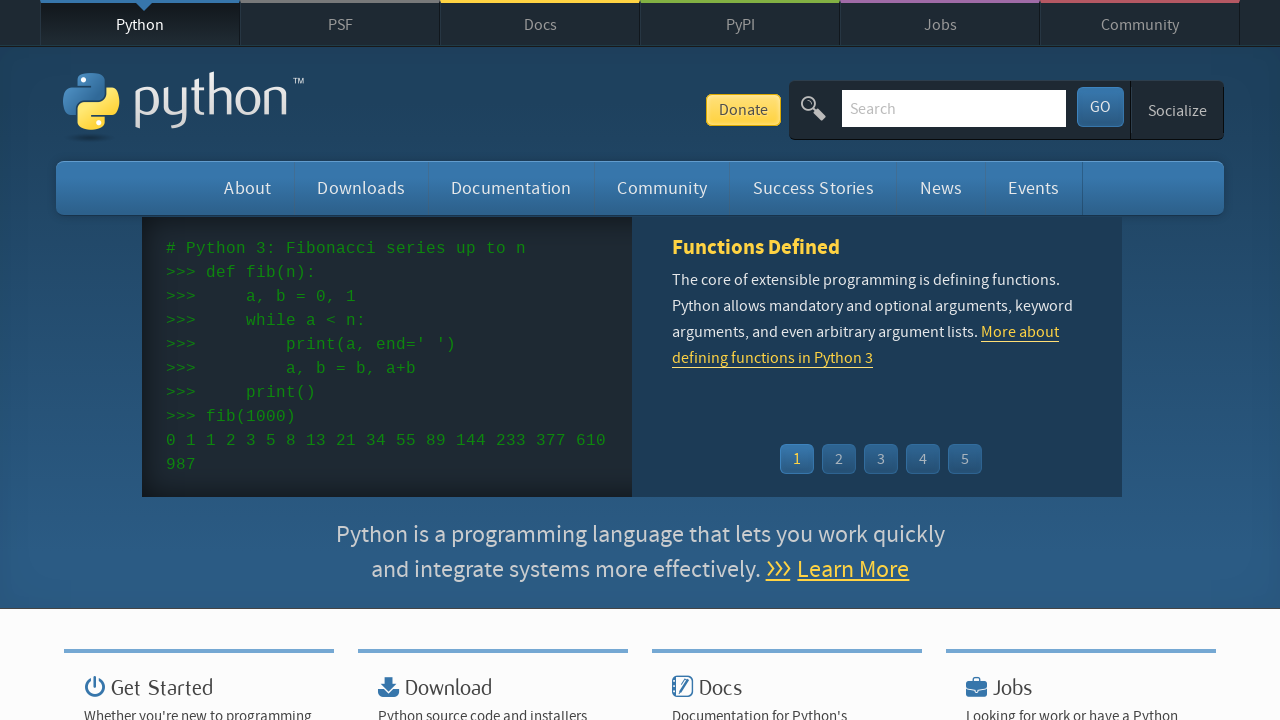

Filled search field with 'pycon' on input[name='q']
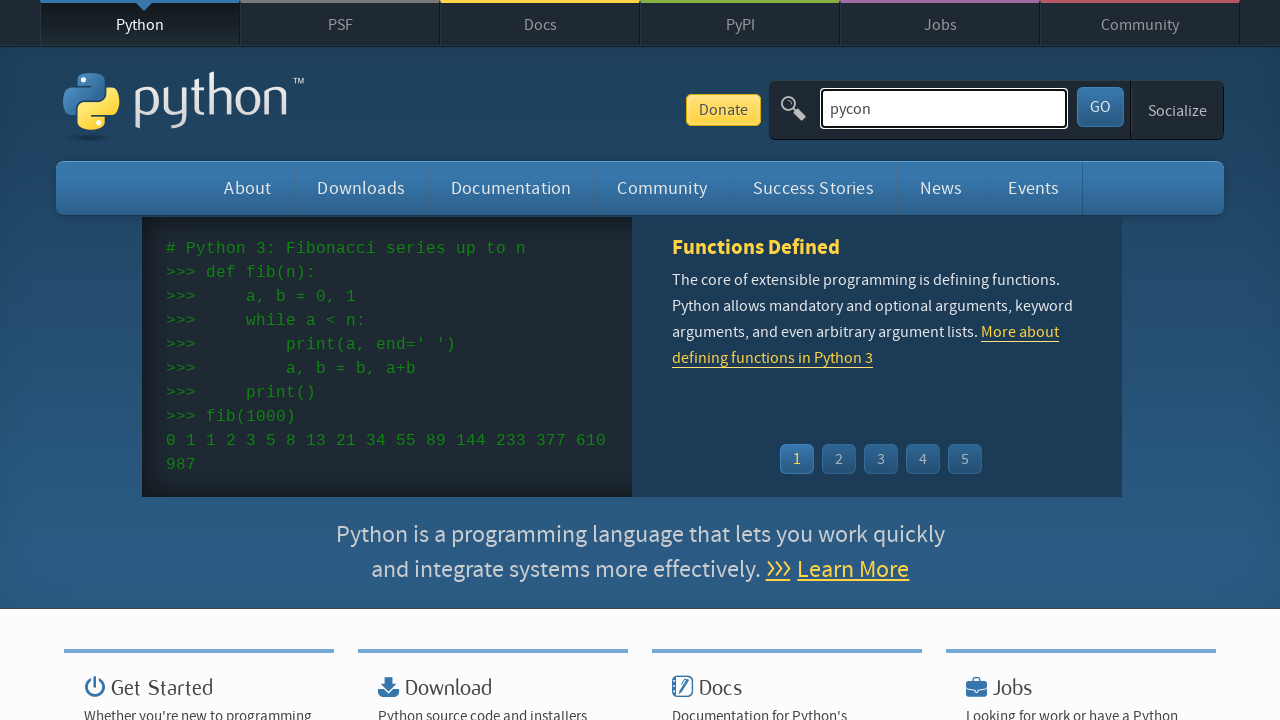

Pressed Enter to submit search for 'pycon' on input[name='q']
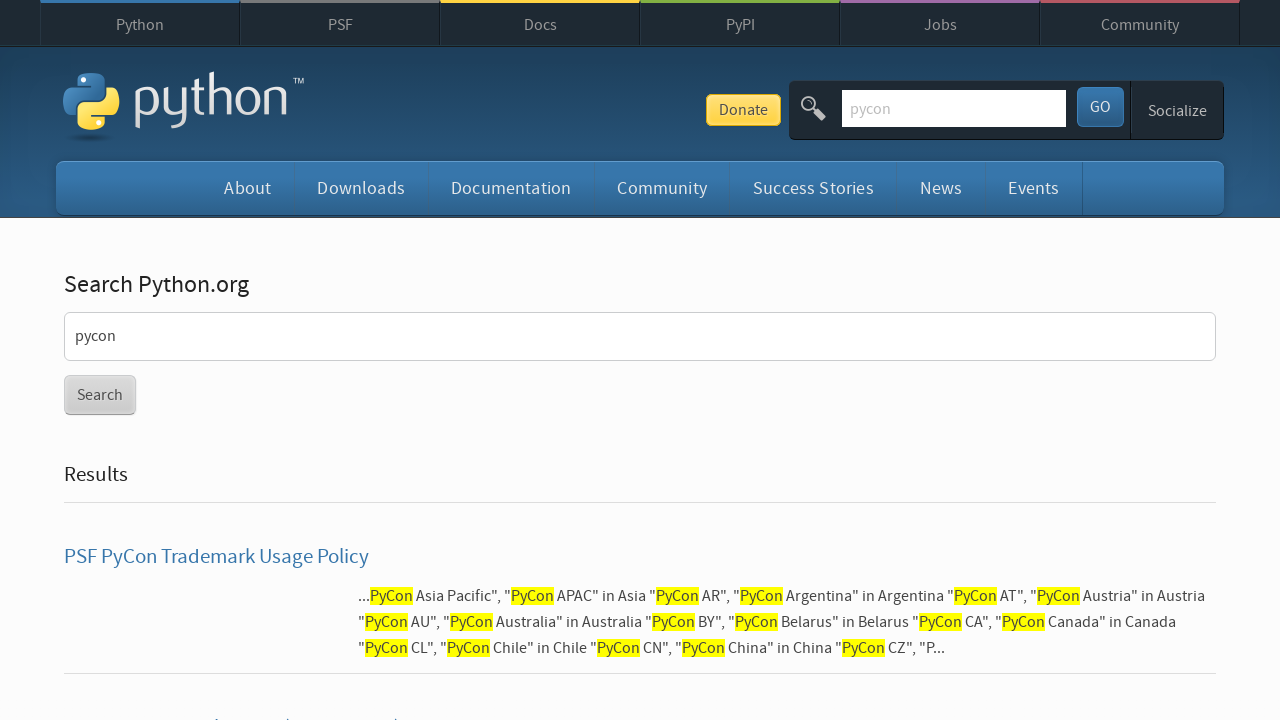

Waited for page to reach network idle state
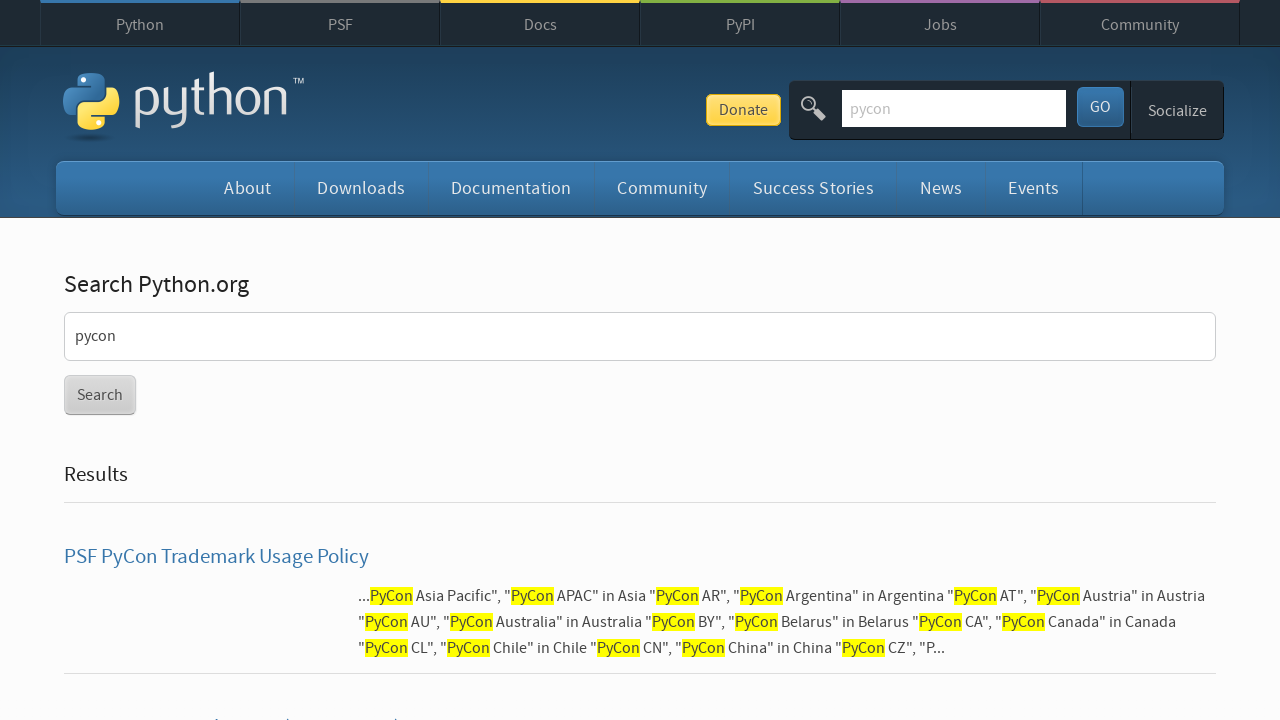

Verified search results were returned (no 'No results found' message)
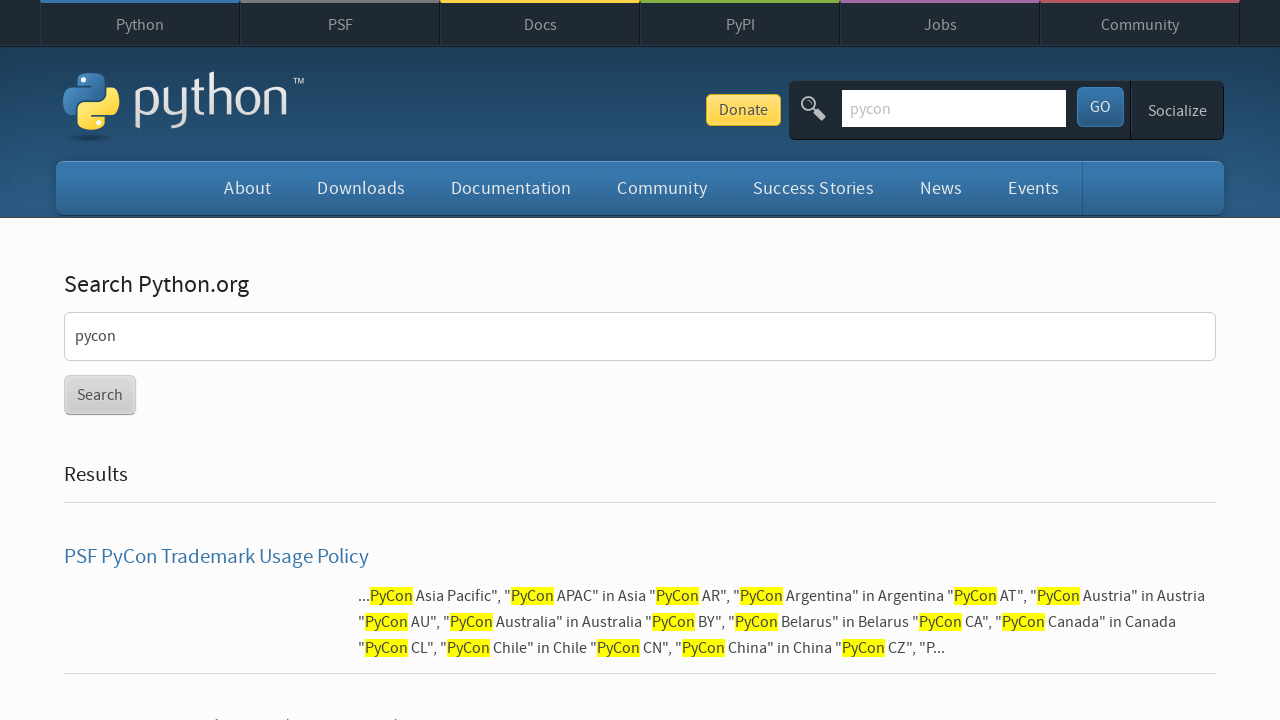

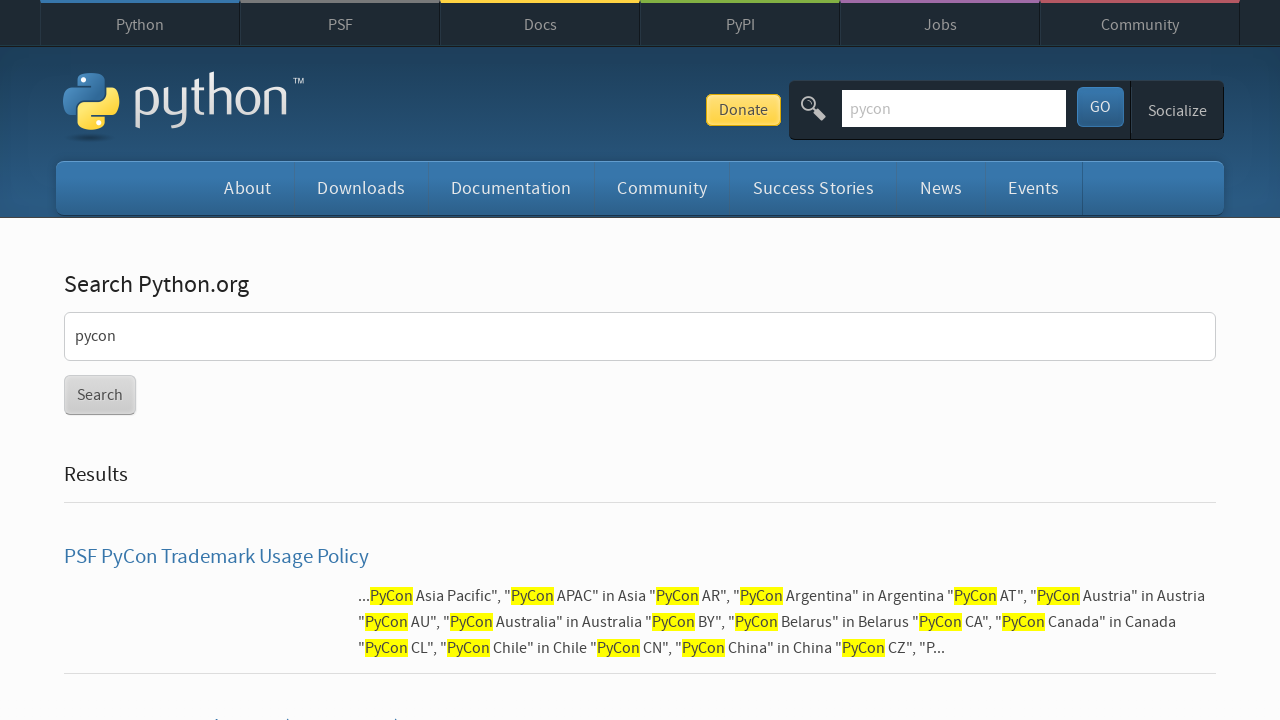